Tests JavaScript prompt alert functionality by clicking the prompt button, entering text into the alert, and accepting it

Starting URL: https://v1.training-support.net/selenium/javascript-alerts

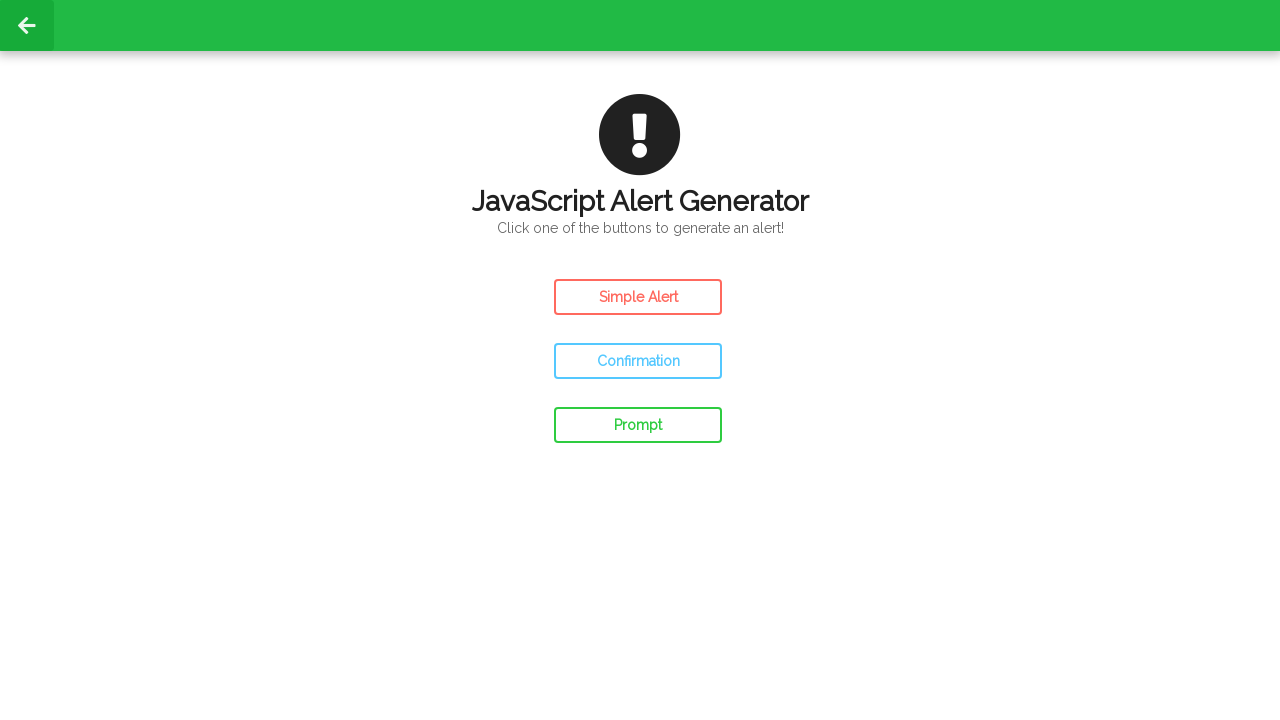

Clicked the prompt button to trigger JavaScript alert at (638, 425) on #prompt
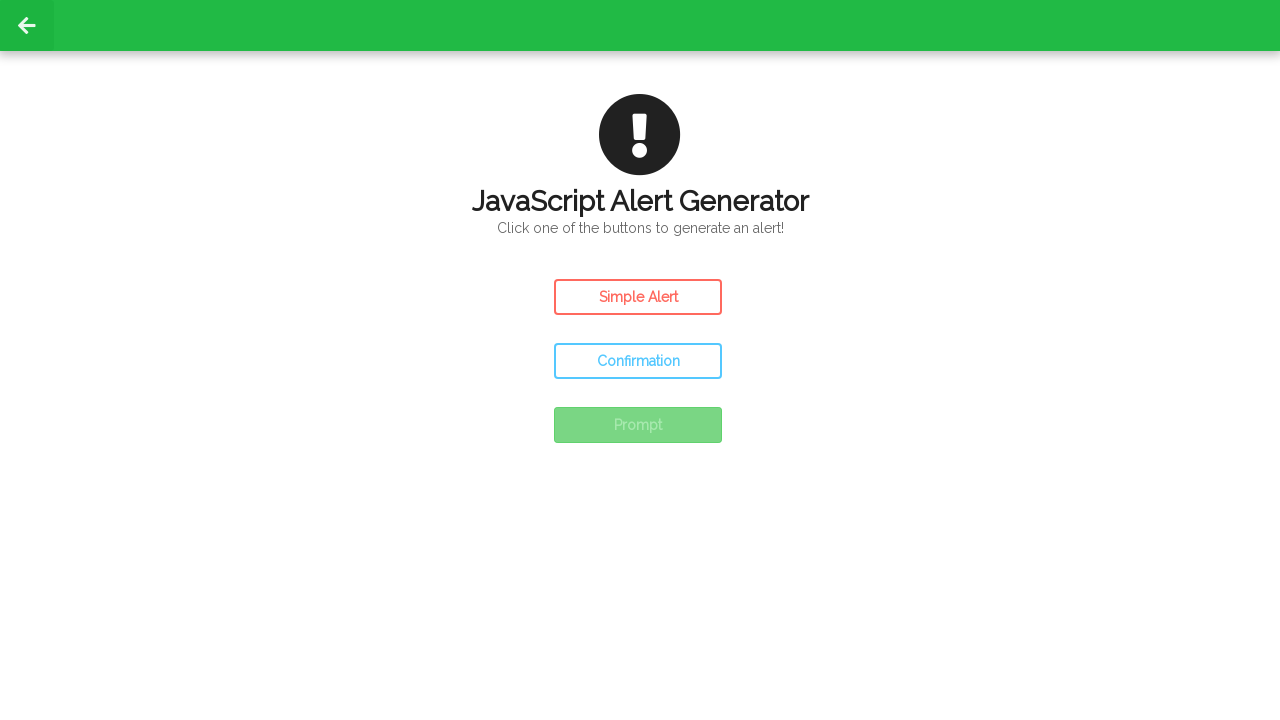

Set up dialog handler to accept prompt with text 'Awesome!'
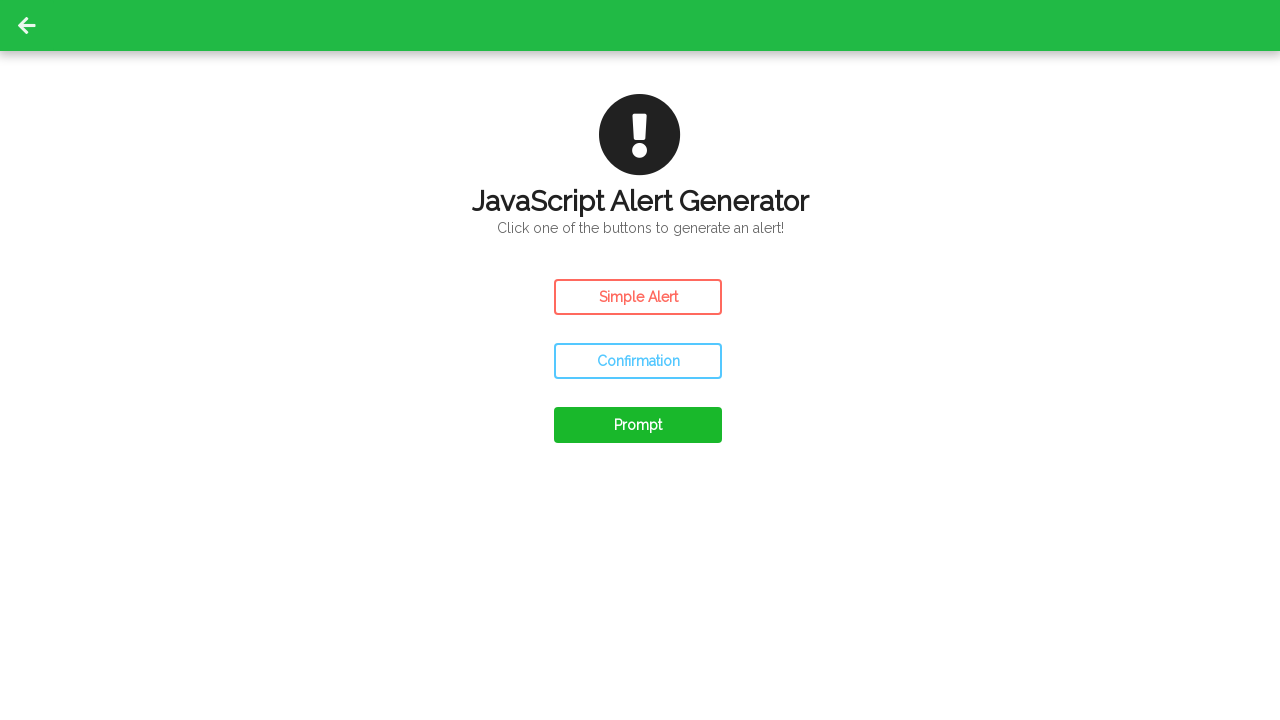

Waited 500ms for dialog to be processed
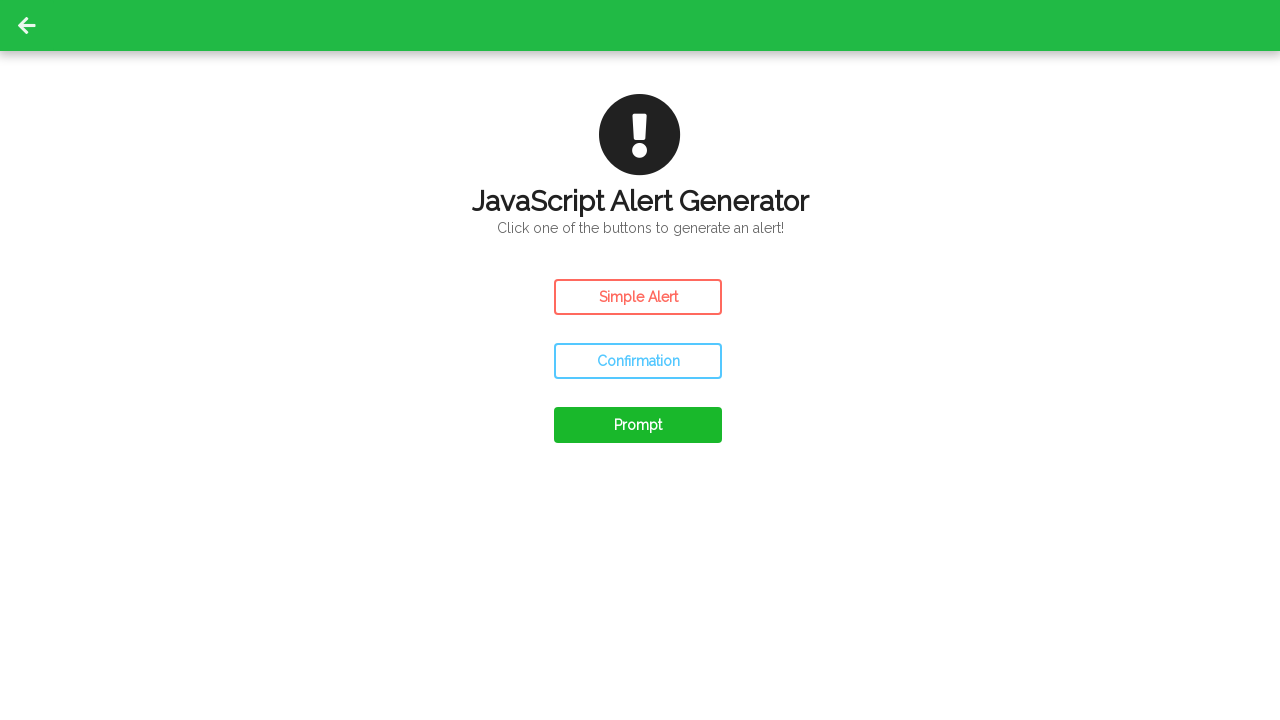

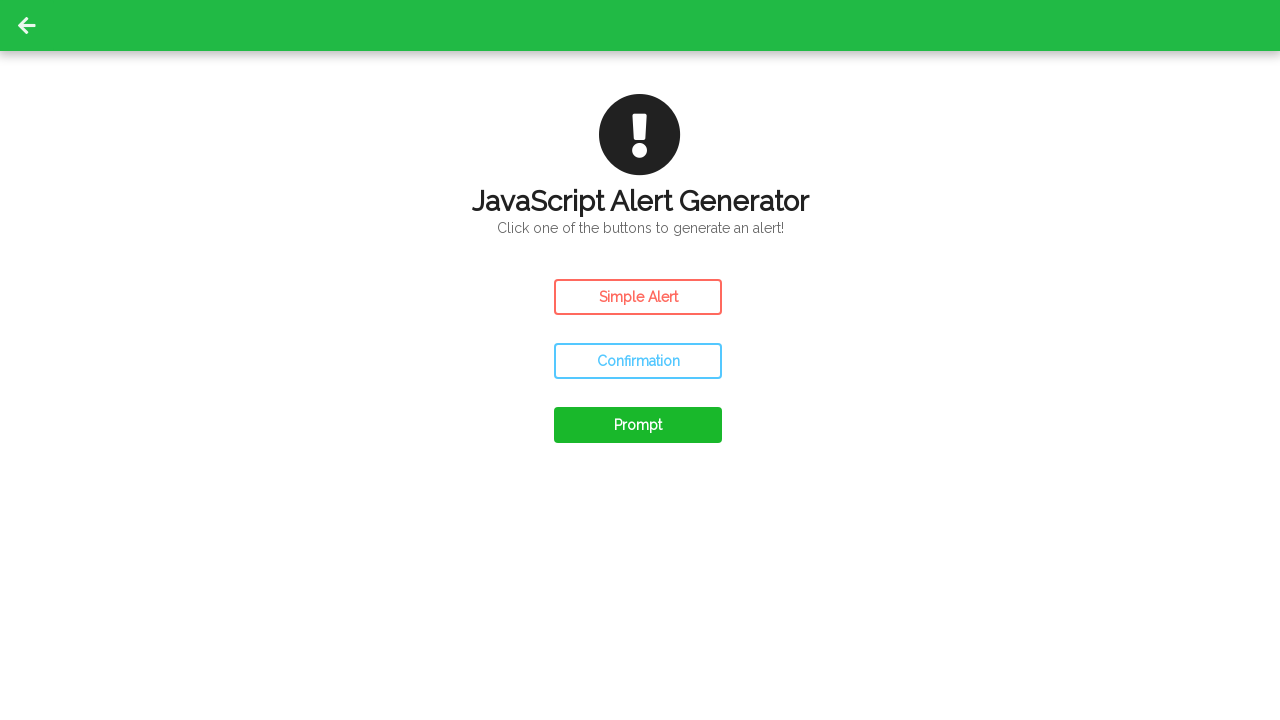